Clicks on Team link and verifies all three author names on the team page

Starting URL: http://www.99-bottles-of-beer.net/

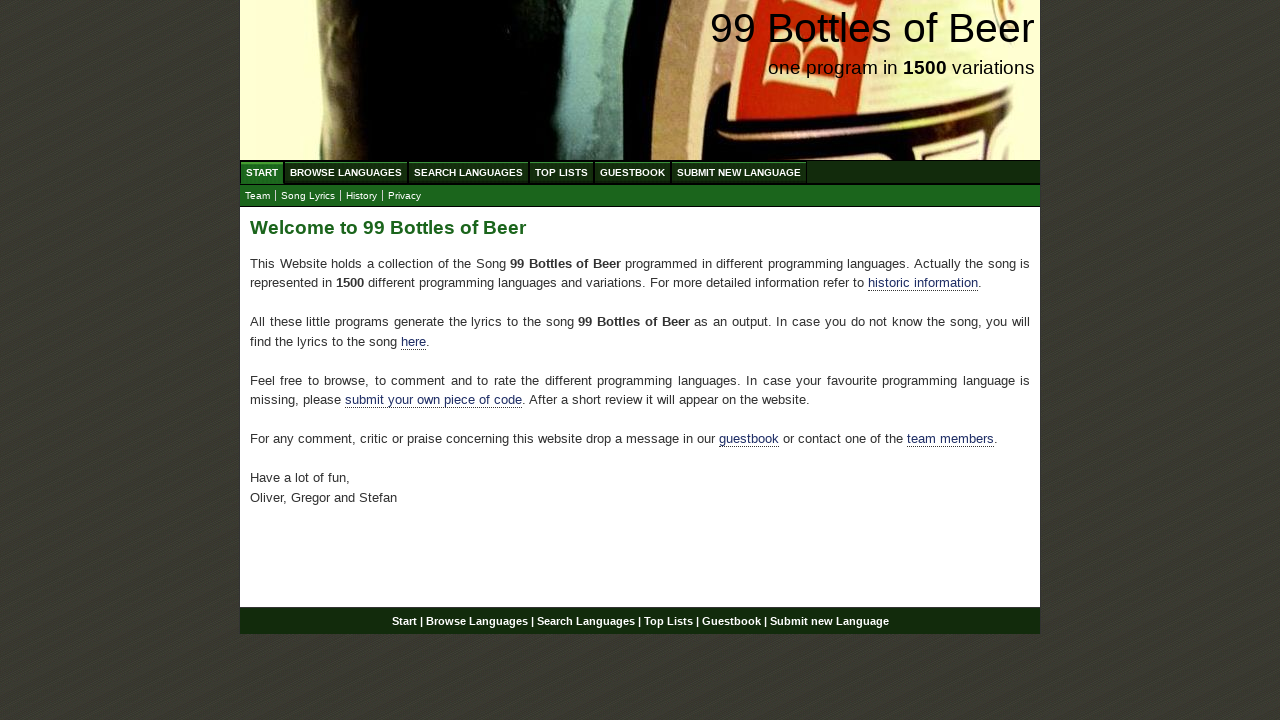

Clicked on Team link at (950, 439) on xpath=//*[@id='main']/p[4]/a[2]
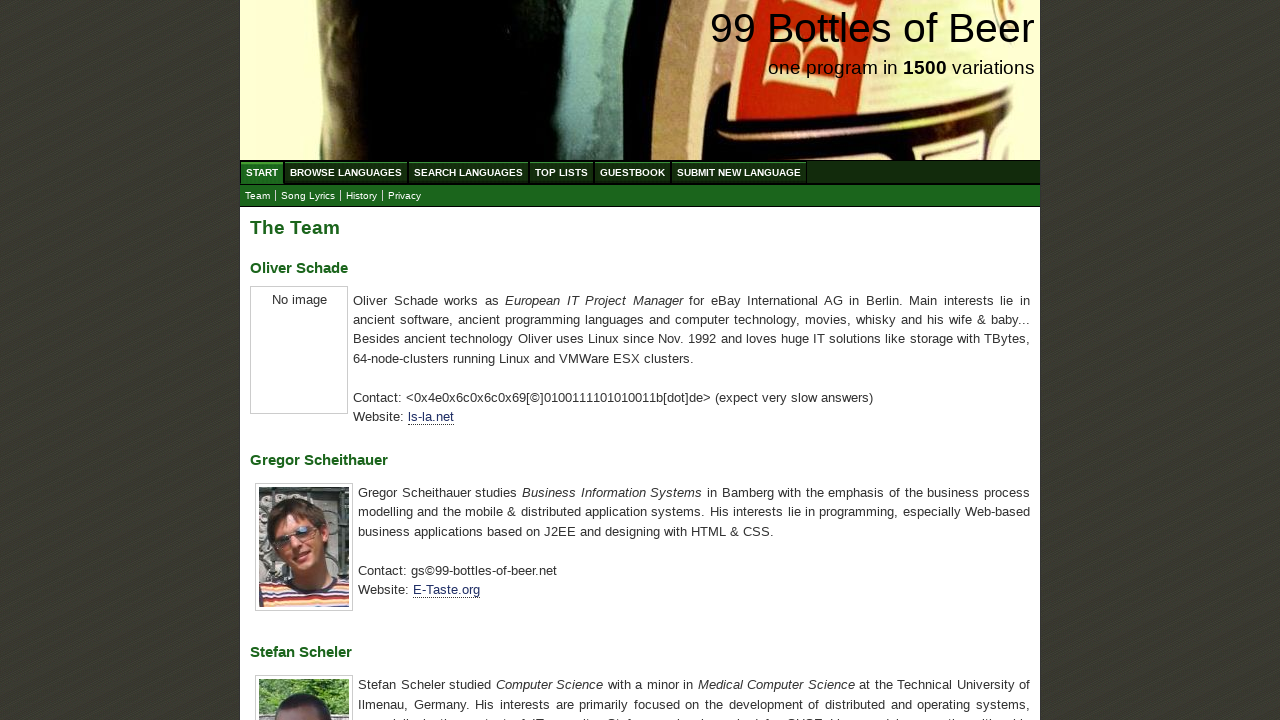

Located first author name element
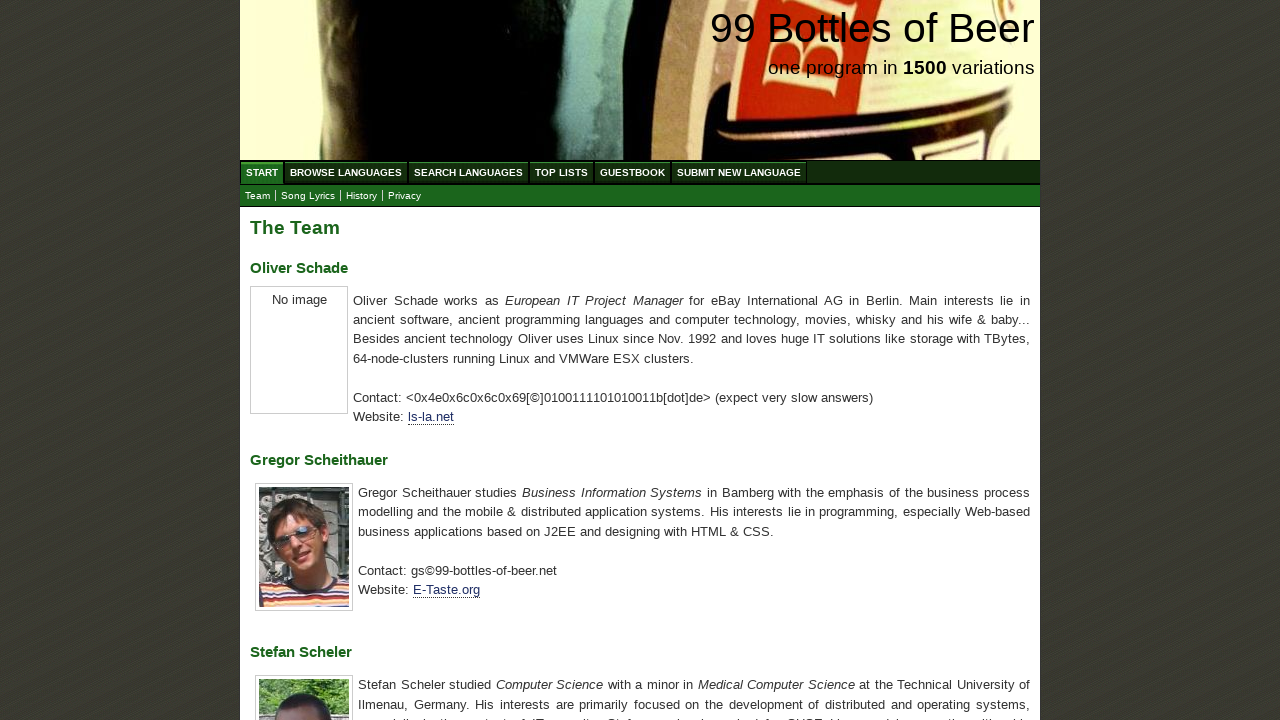

Verified first author name is 'Oliver Schade'
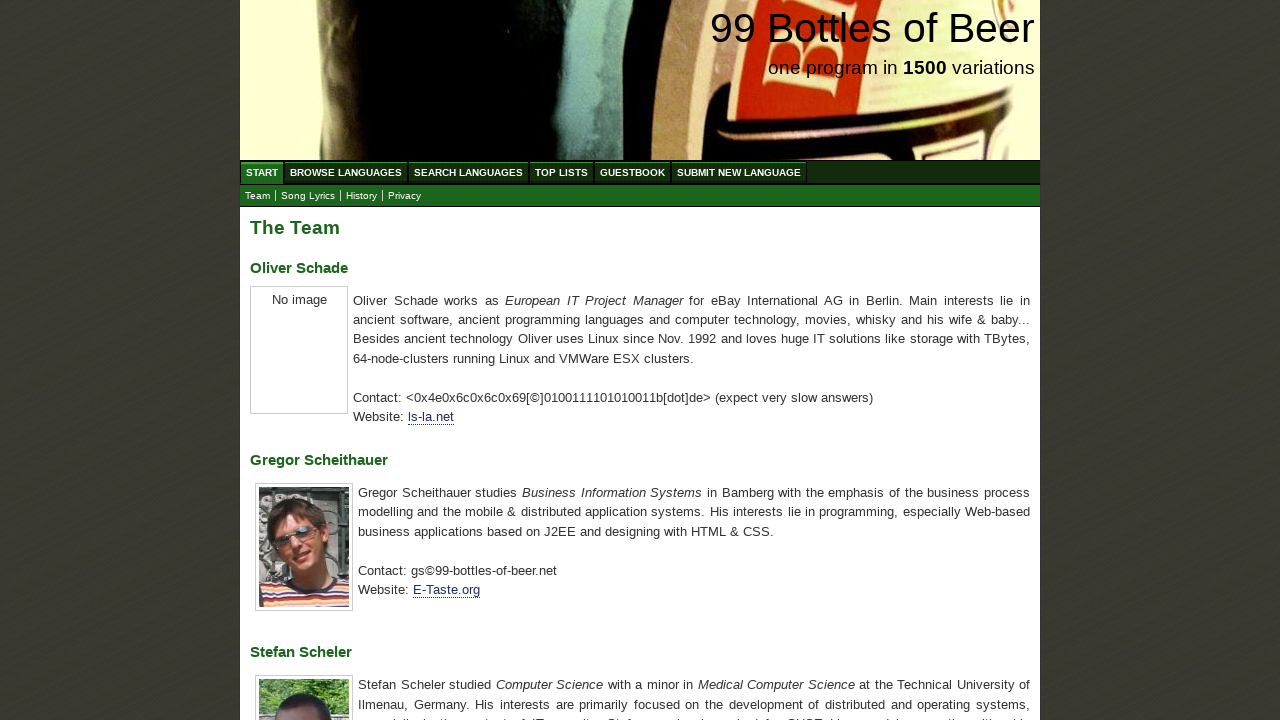

Located second author name element
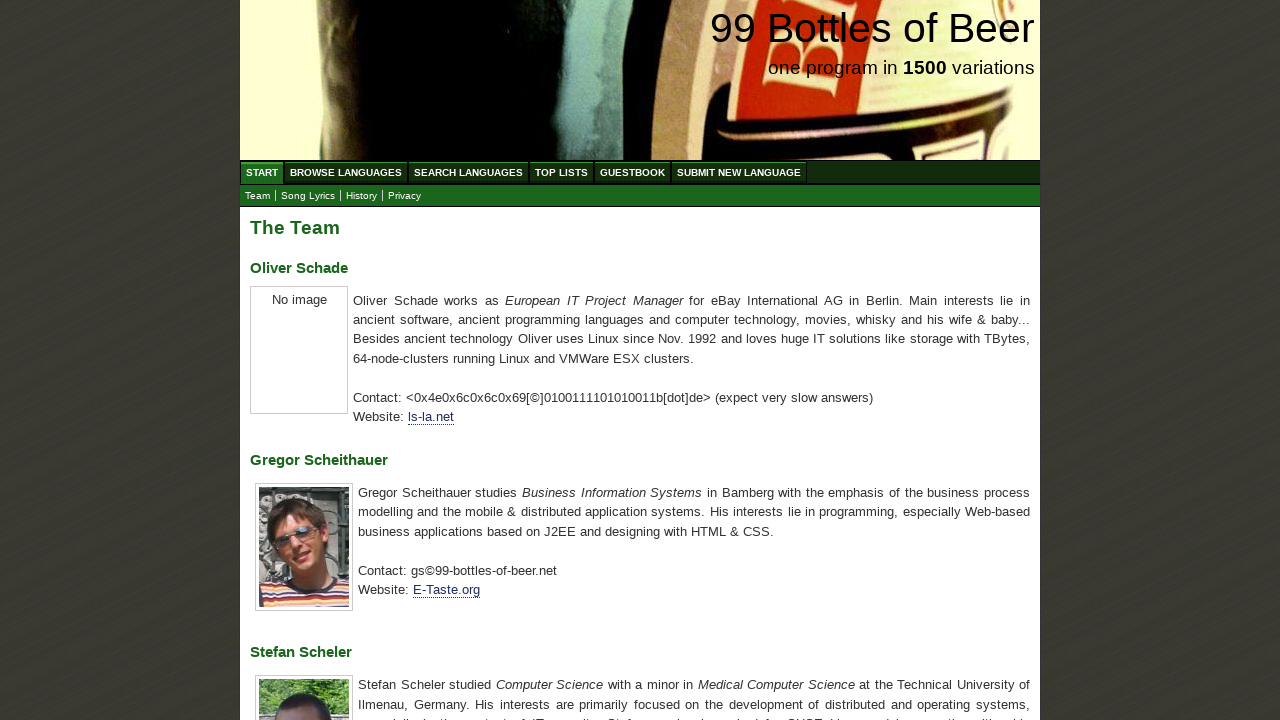

Verified second author name is 'Gregor Scheithauer'
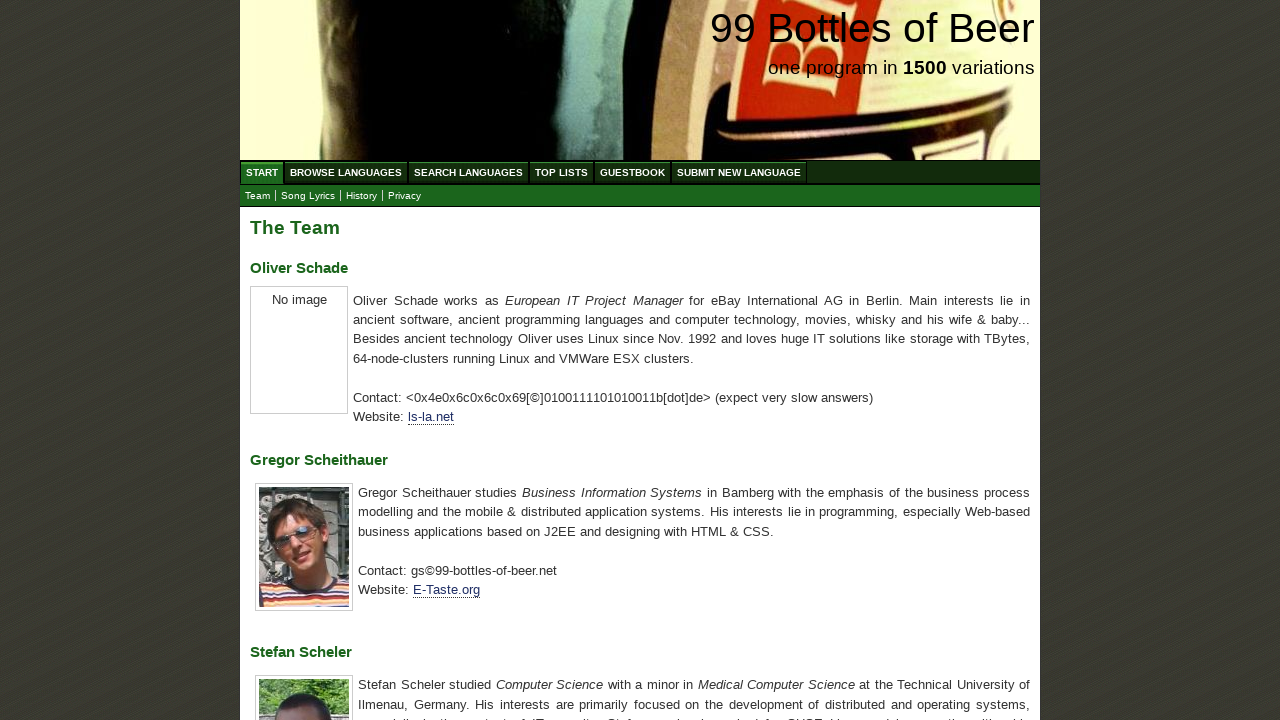

Located third author name element
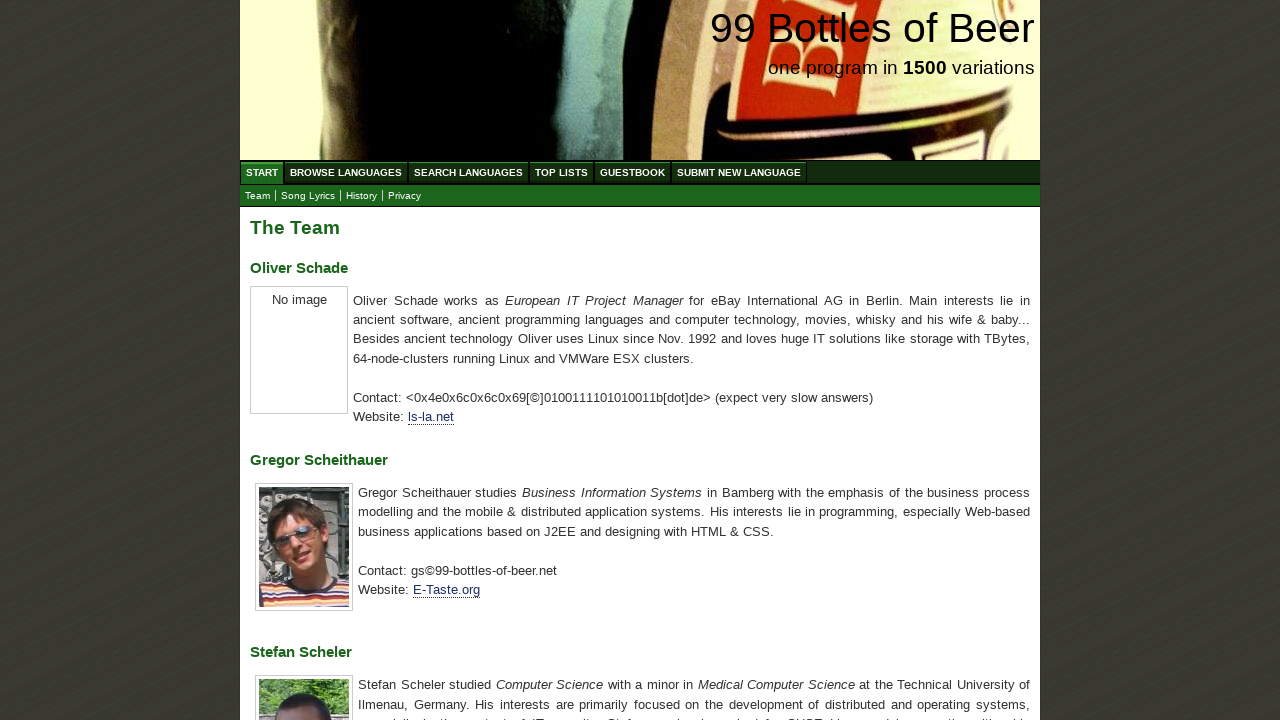

Verified third author name is 'Stefan Scheler'
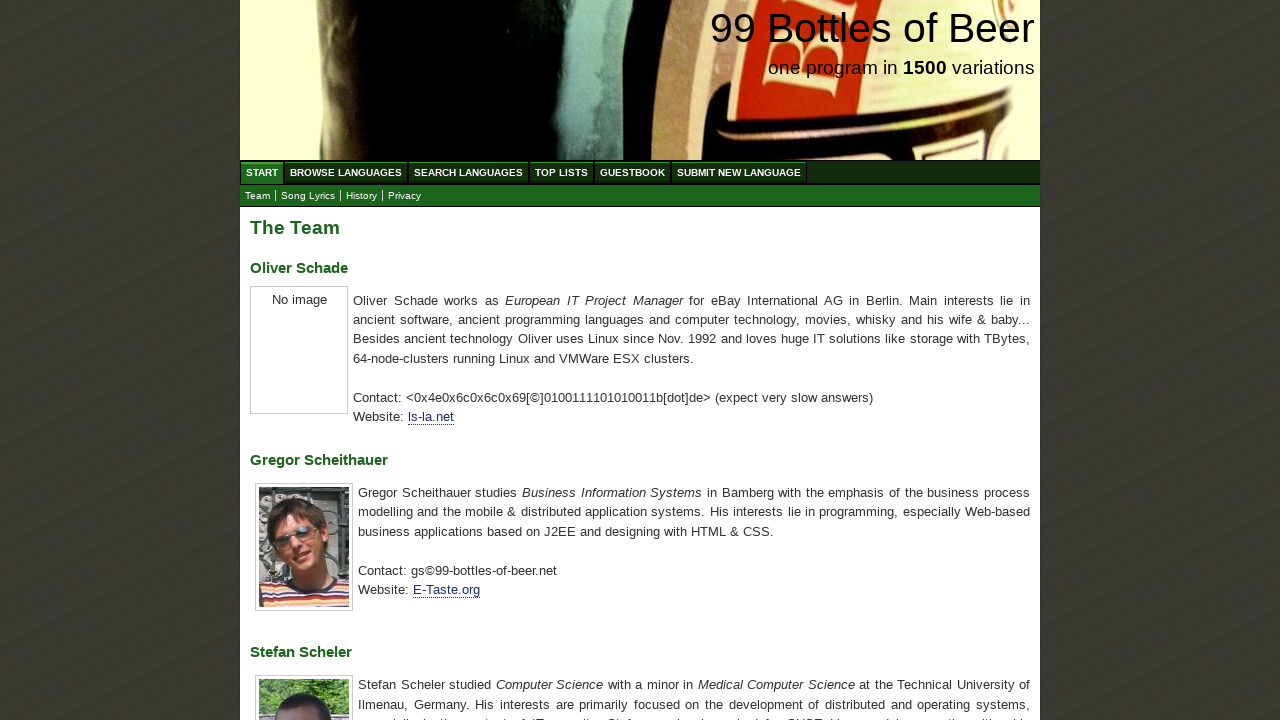

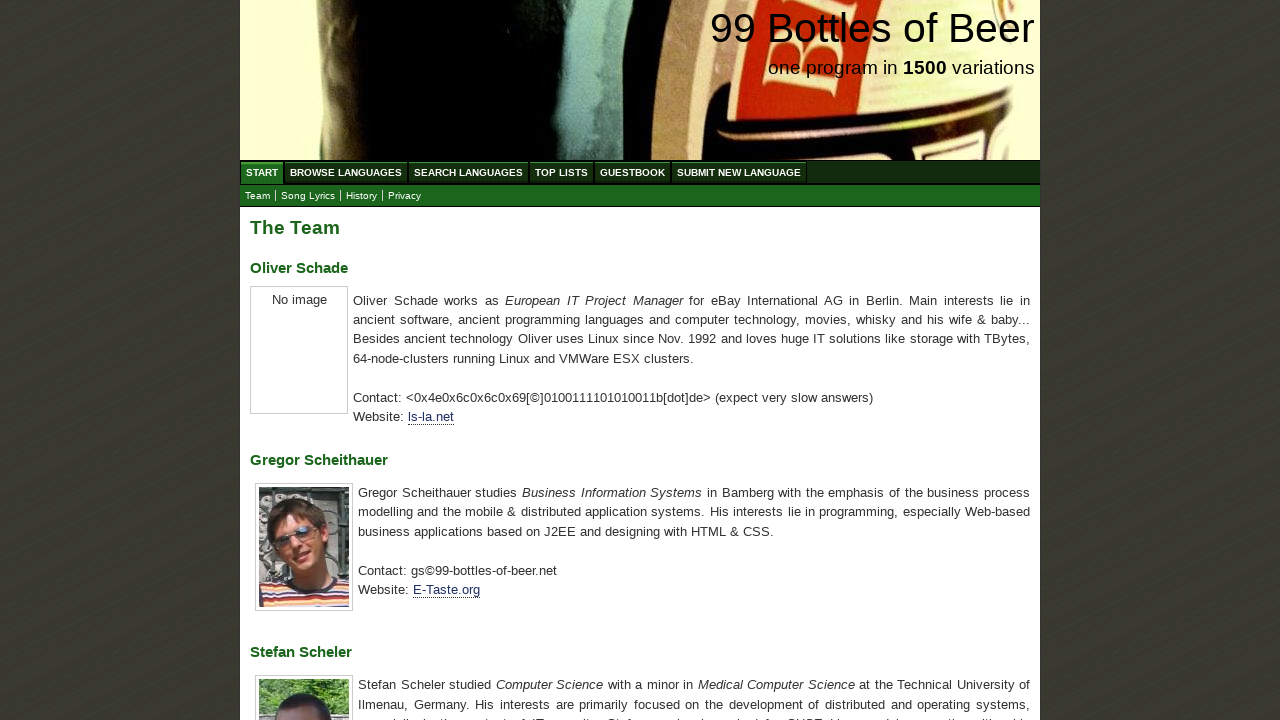